Tests a math problem form by reading two numbers, calculating their sum, selecting the answer from a dropdown, and submitting the form

Starting URL: http://suninjuly.github.io/selects2.html

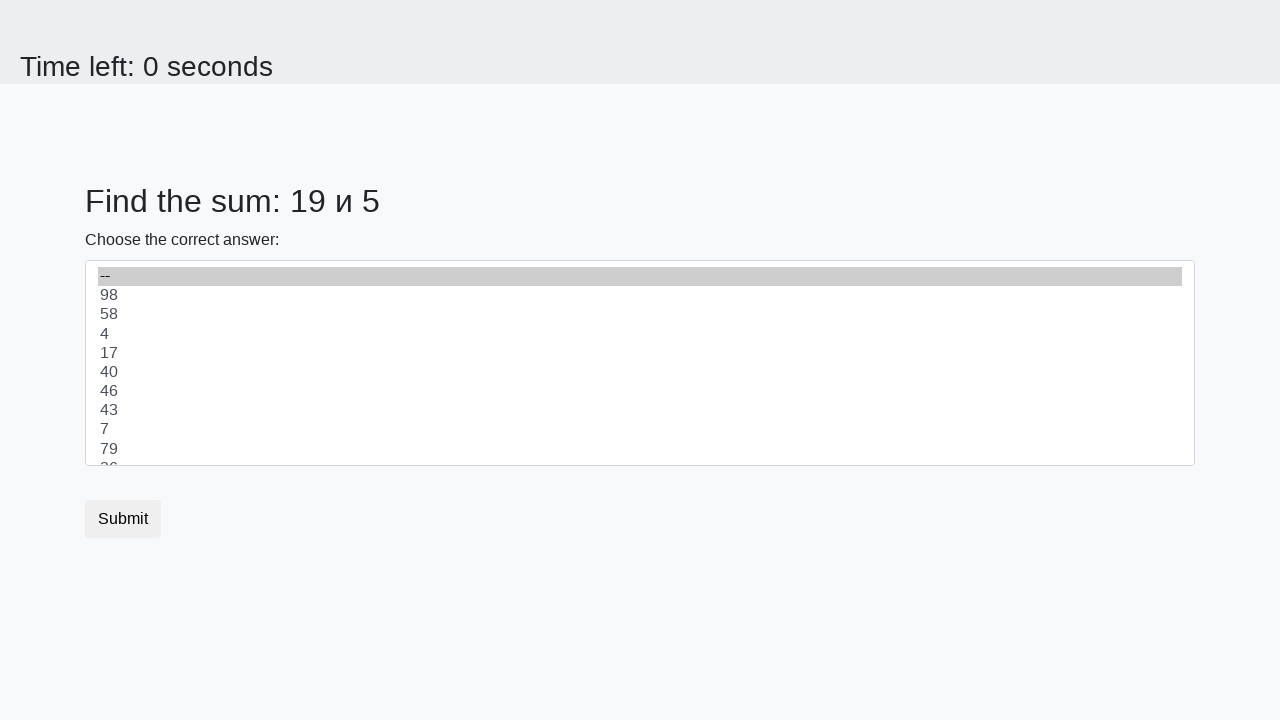

Read first number from the page
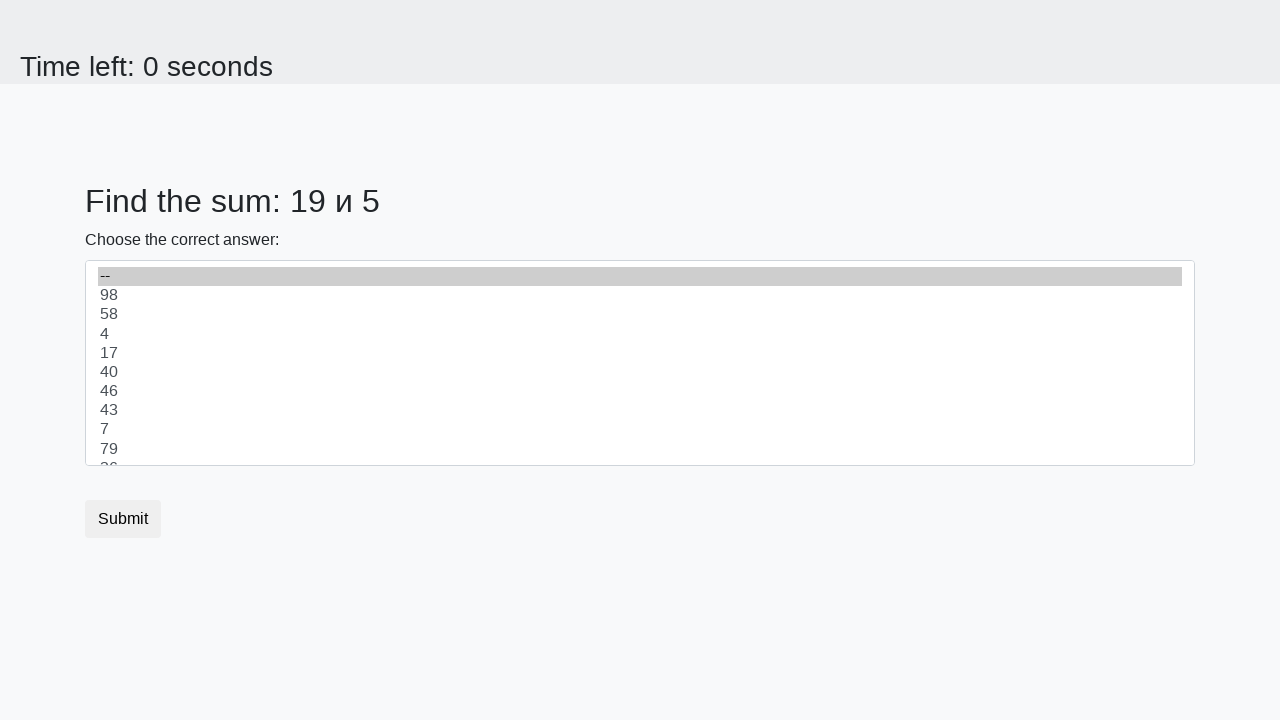

Read second number from the page
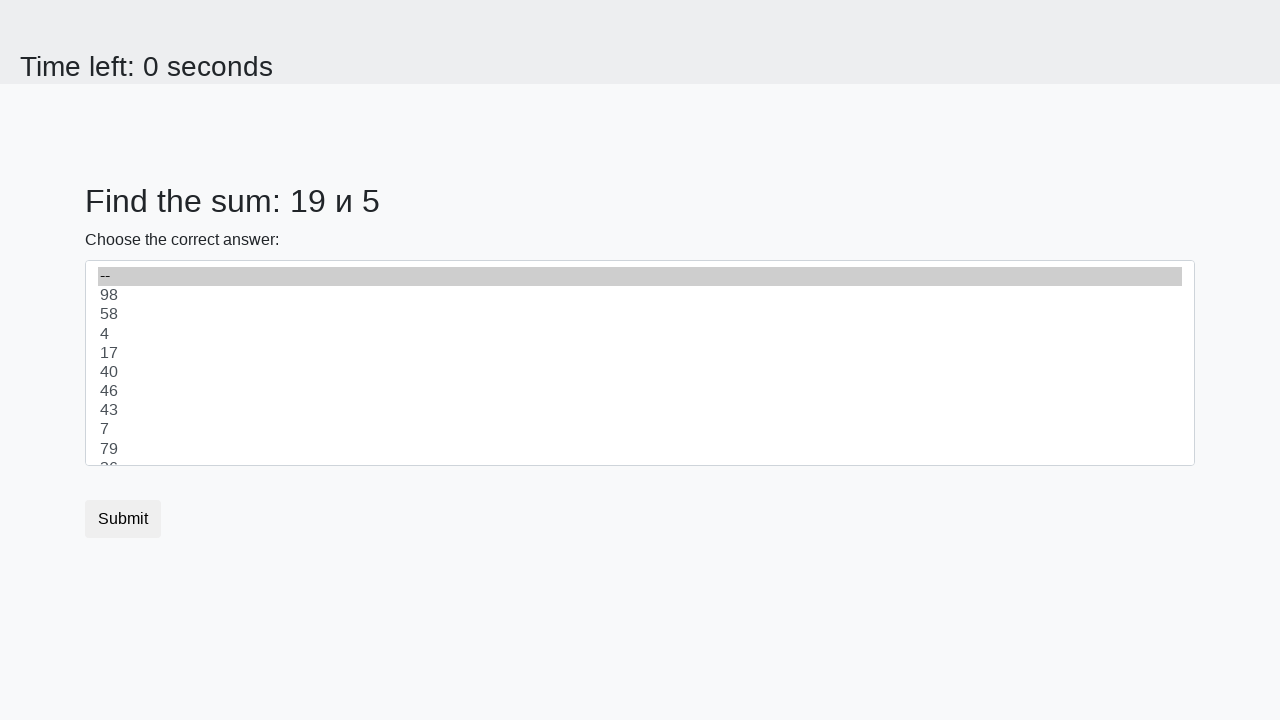

Calculated sum: 19 + 5 = 24
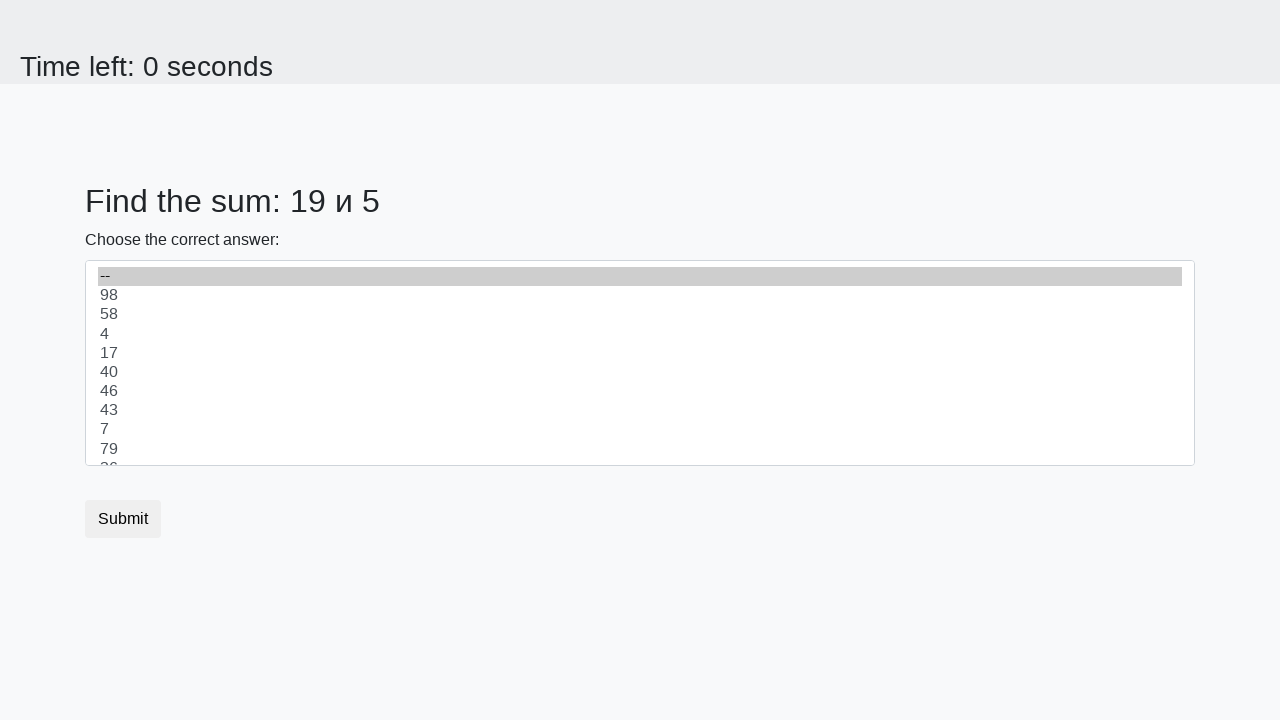

Selected answer 24 from dropdown on select
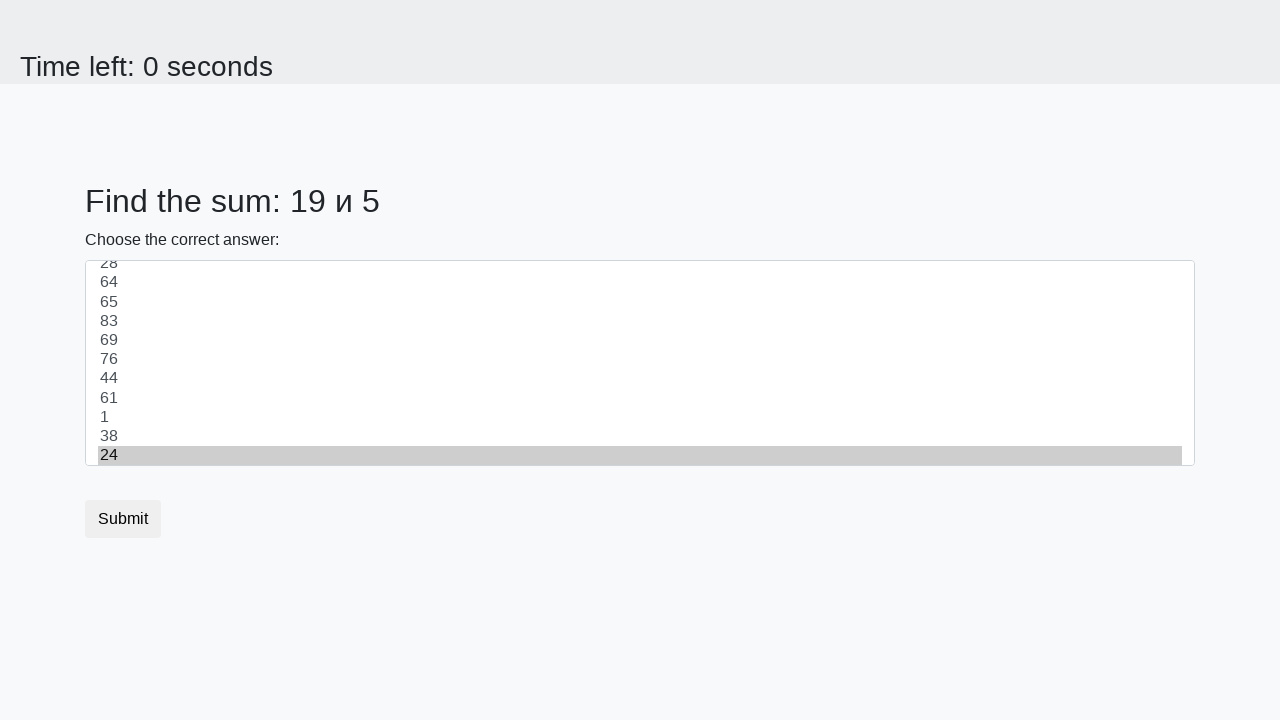

Clicked submit button to submit the form at (123, 519) on button.btn
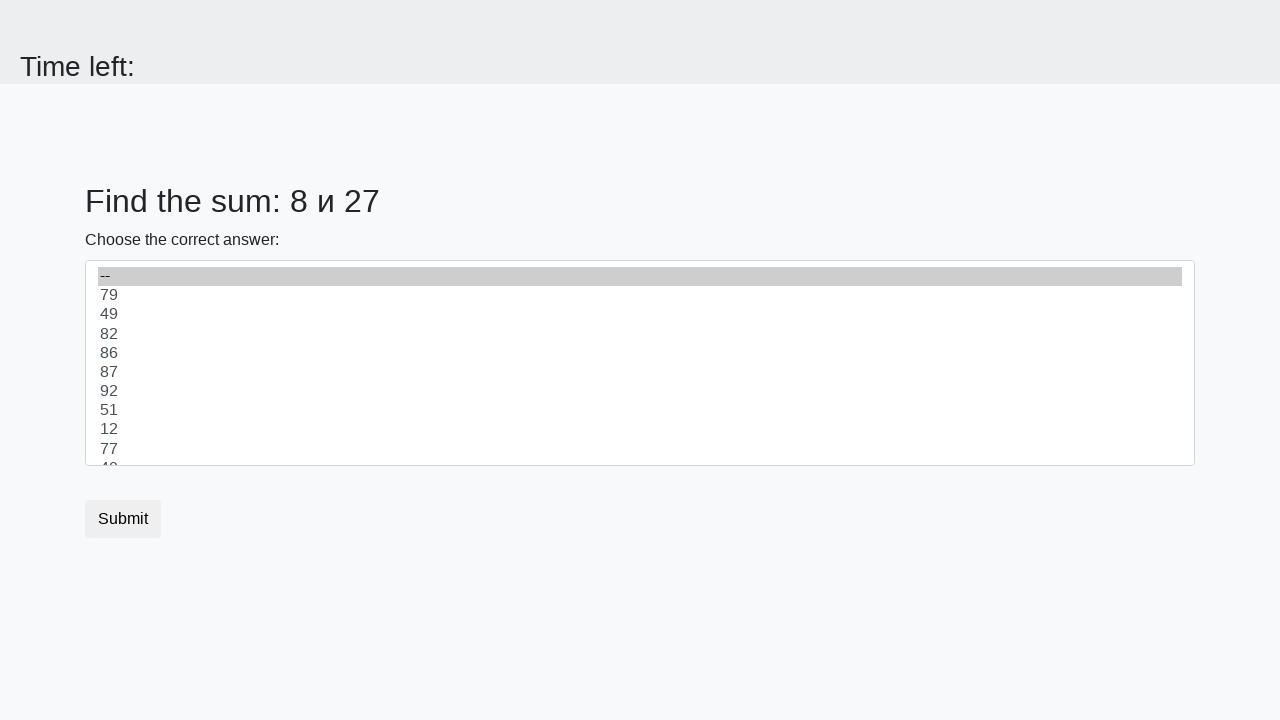

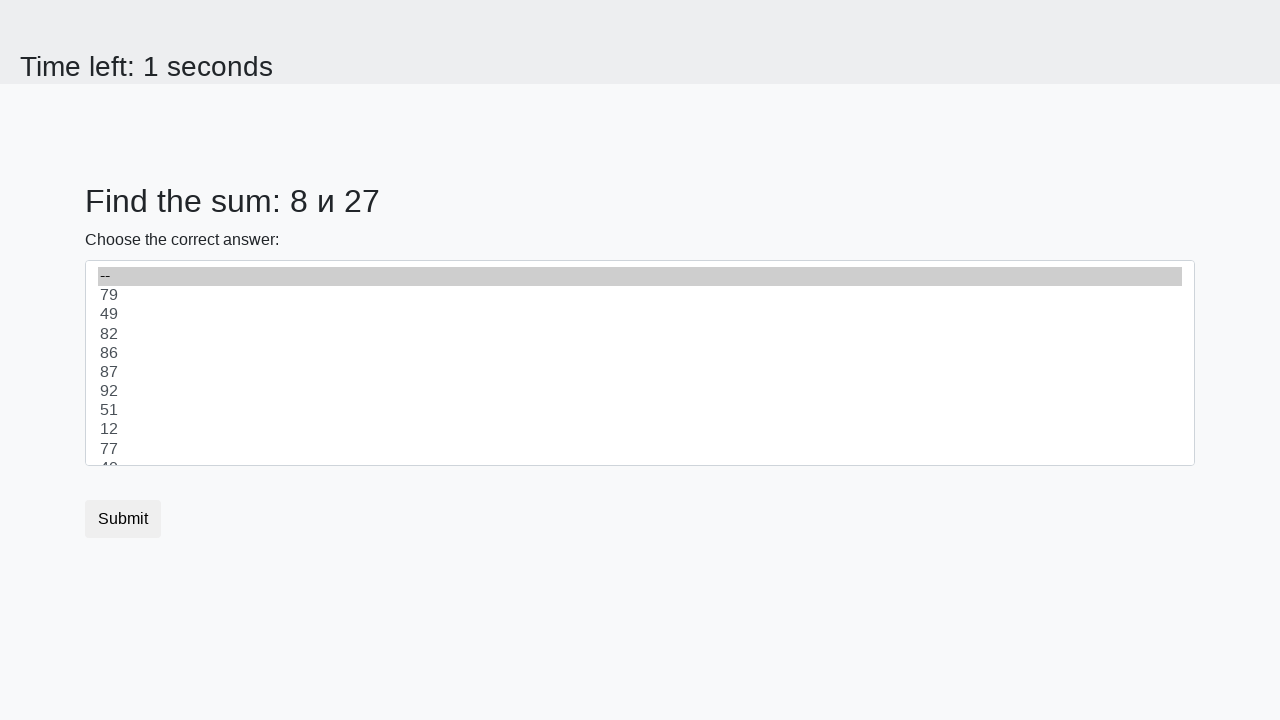